Tests deleting a record from the web table

Starting URL: https://demoqa.com/elements

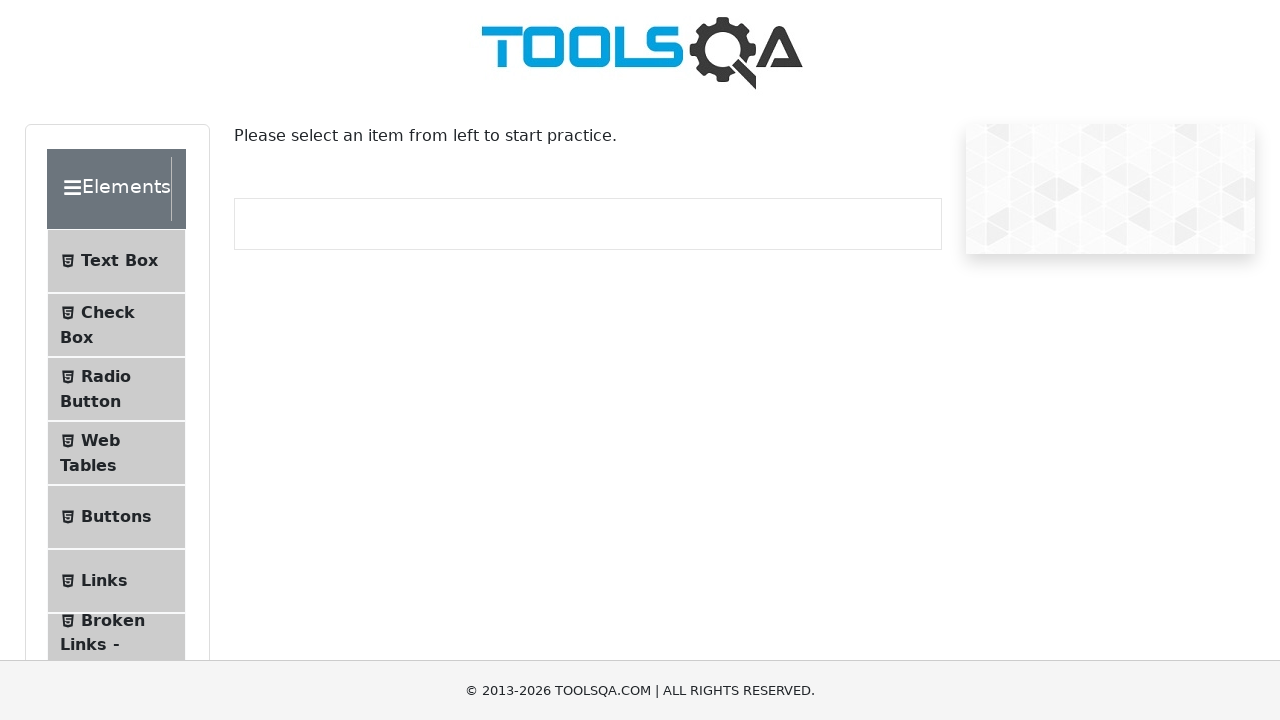

Clicked Web Tables navigation item at (116, 453) on #item-3
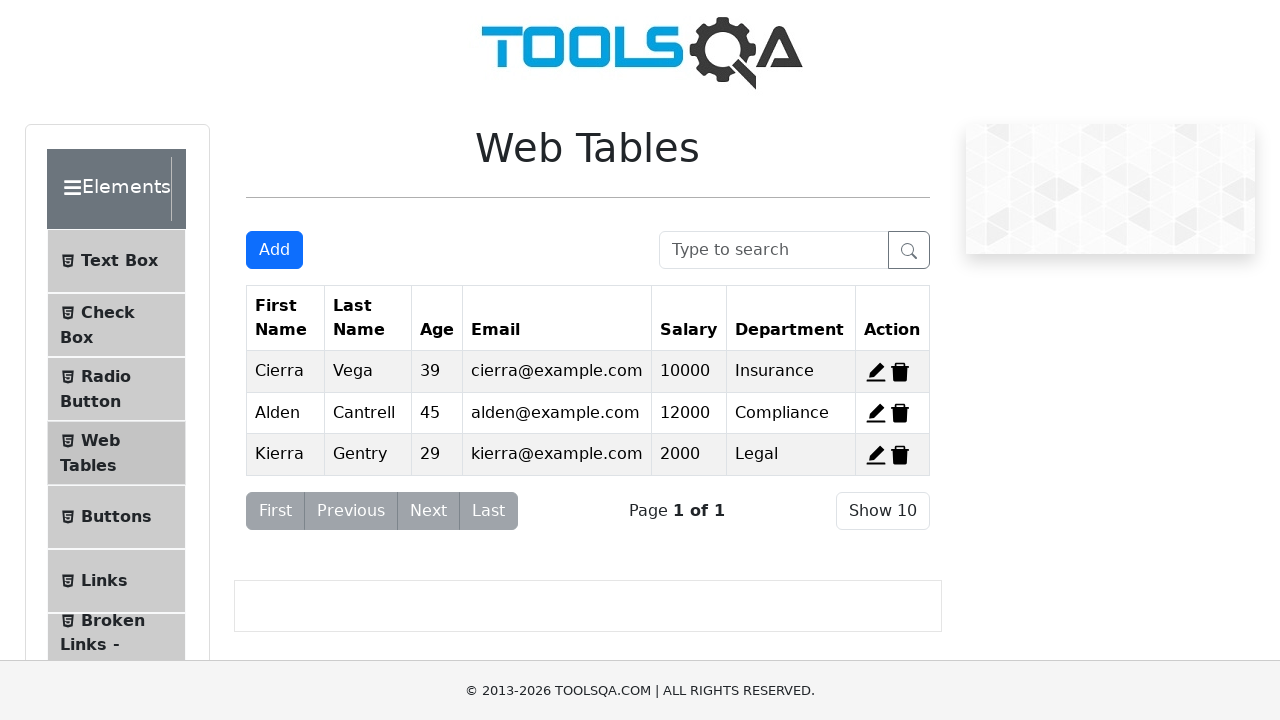

Clicked delete icon for record 1 at (900, 372) on #delete-record-1
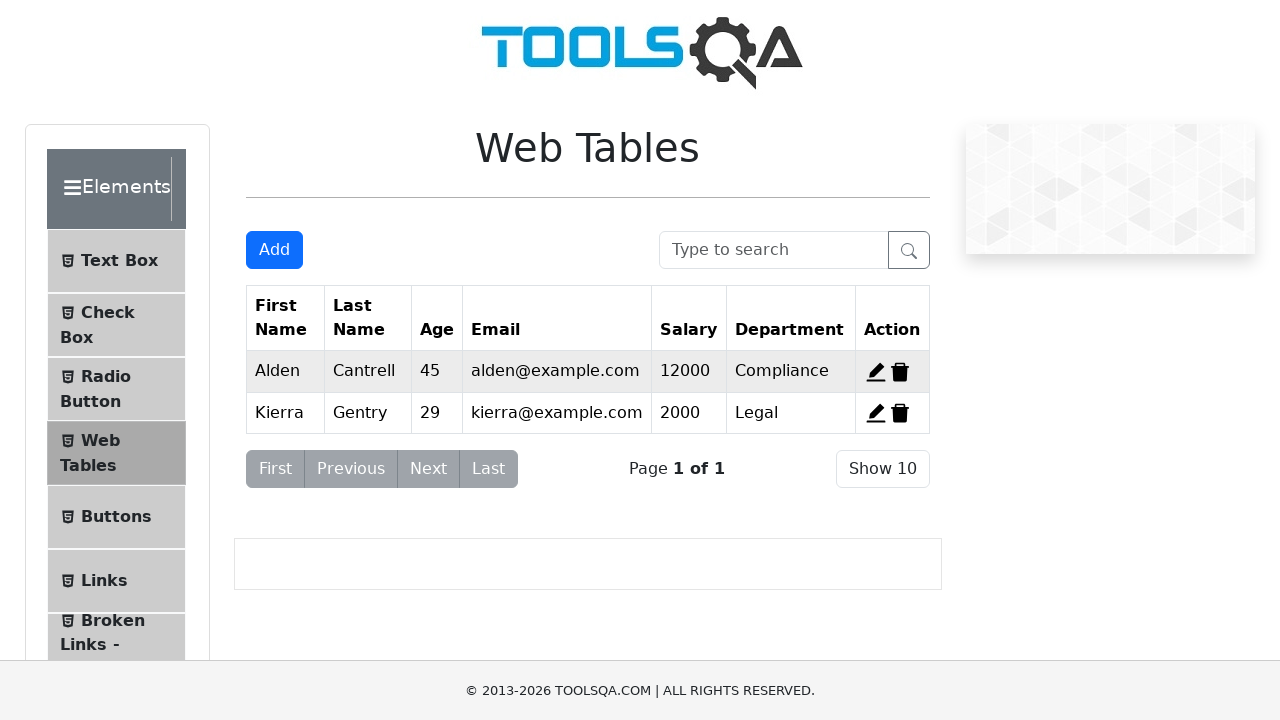

Waited for record deletion to complete
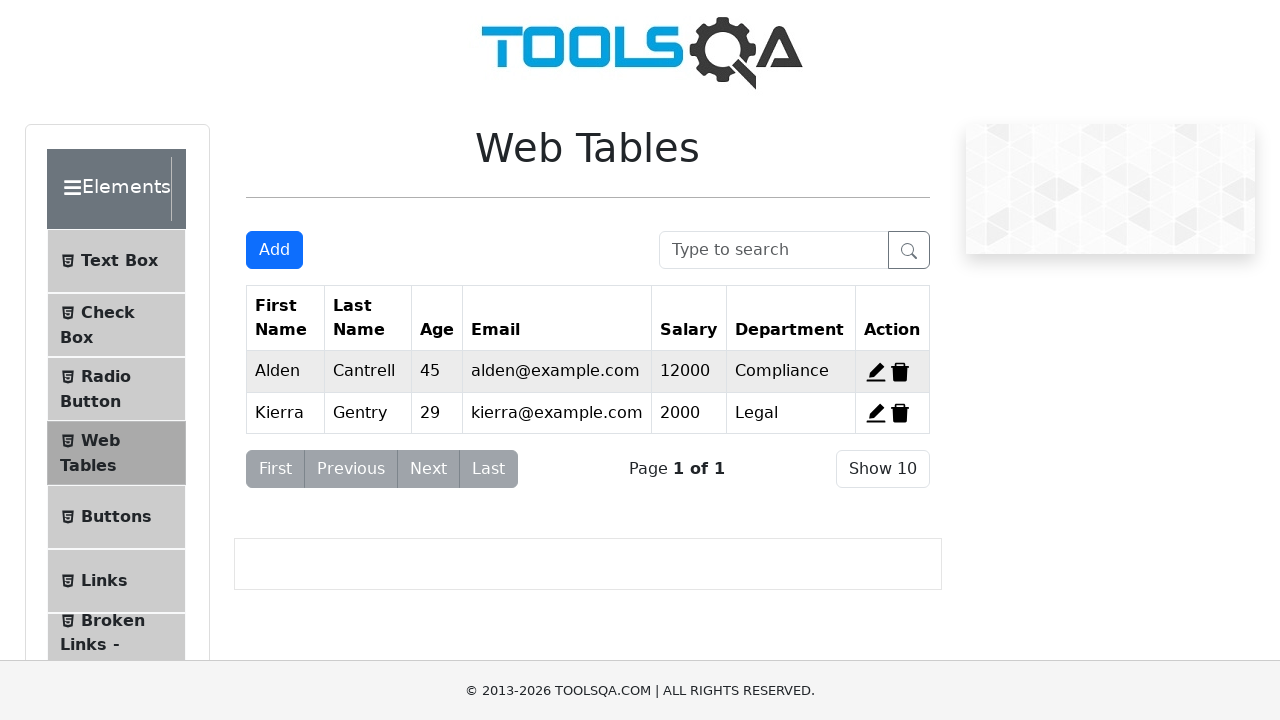

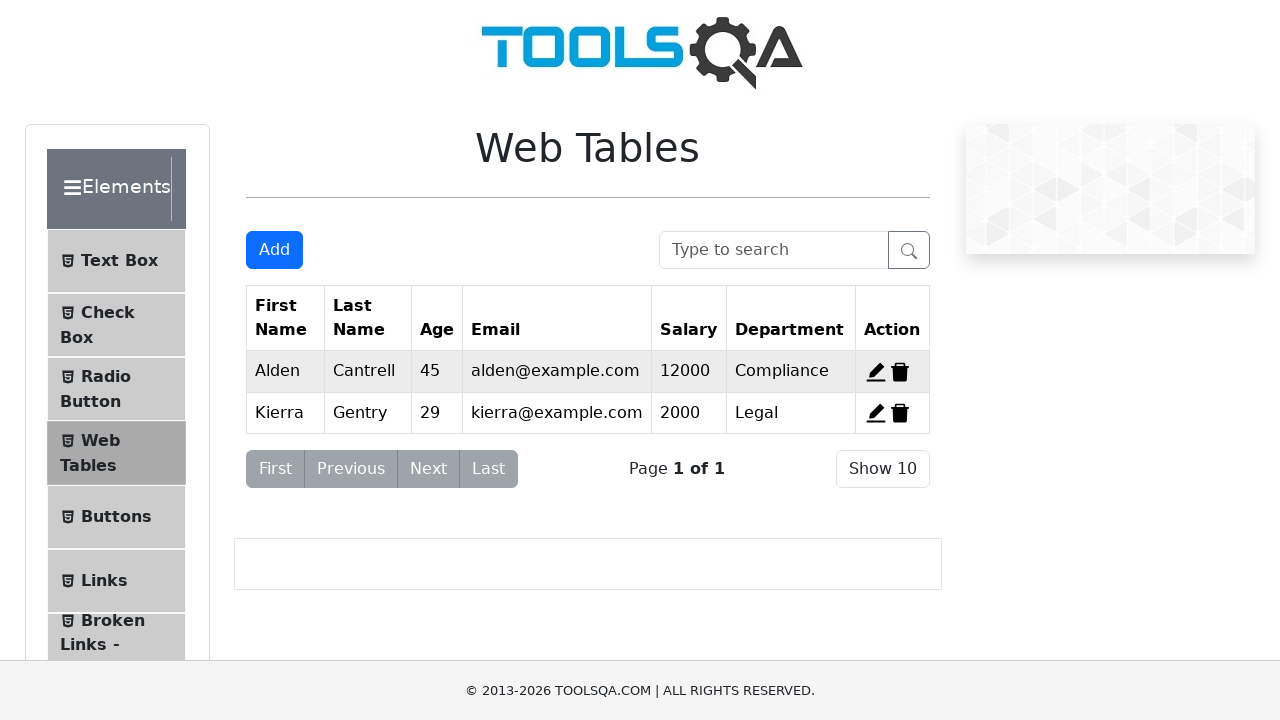